Tests browser navigation functionality including navigating to URLs, going back, going forward, and refreshing the page while verifying page titles at each step.

Starting URL: https://www.selenium.dev

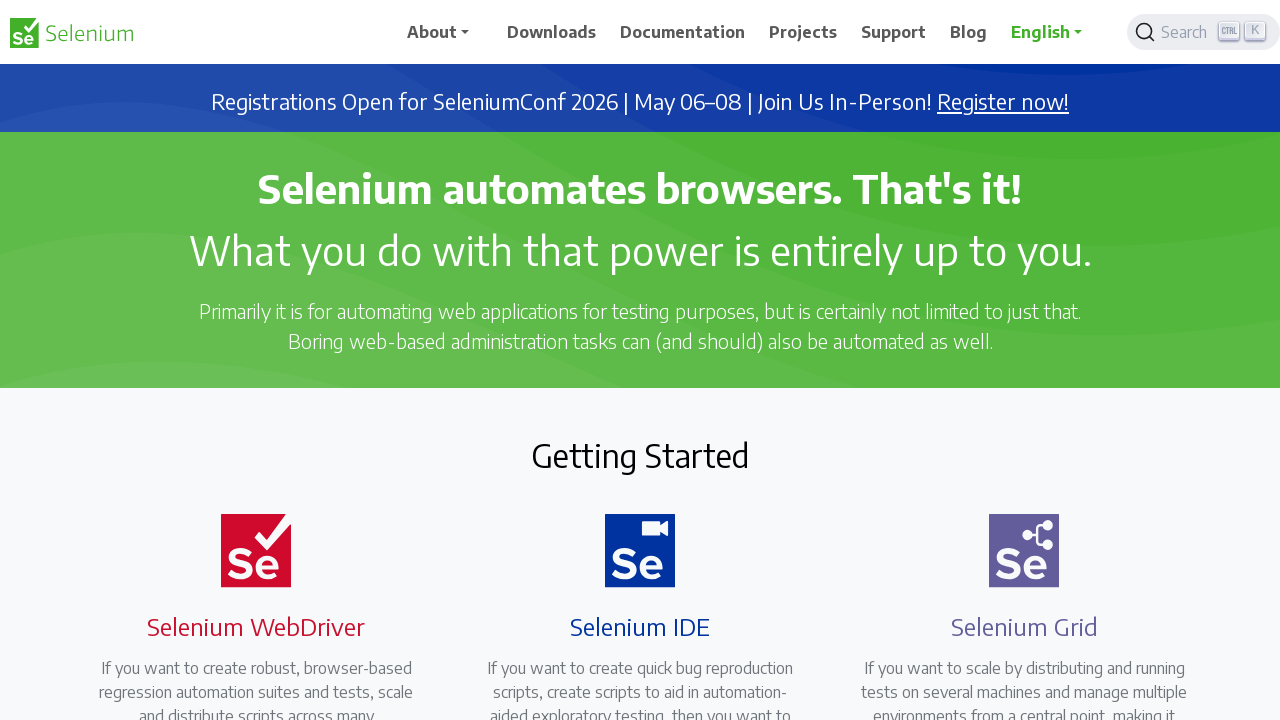

Navigated to Selenium web index page
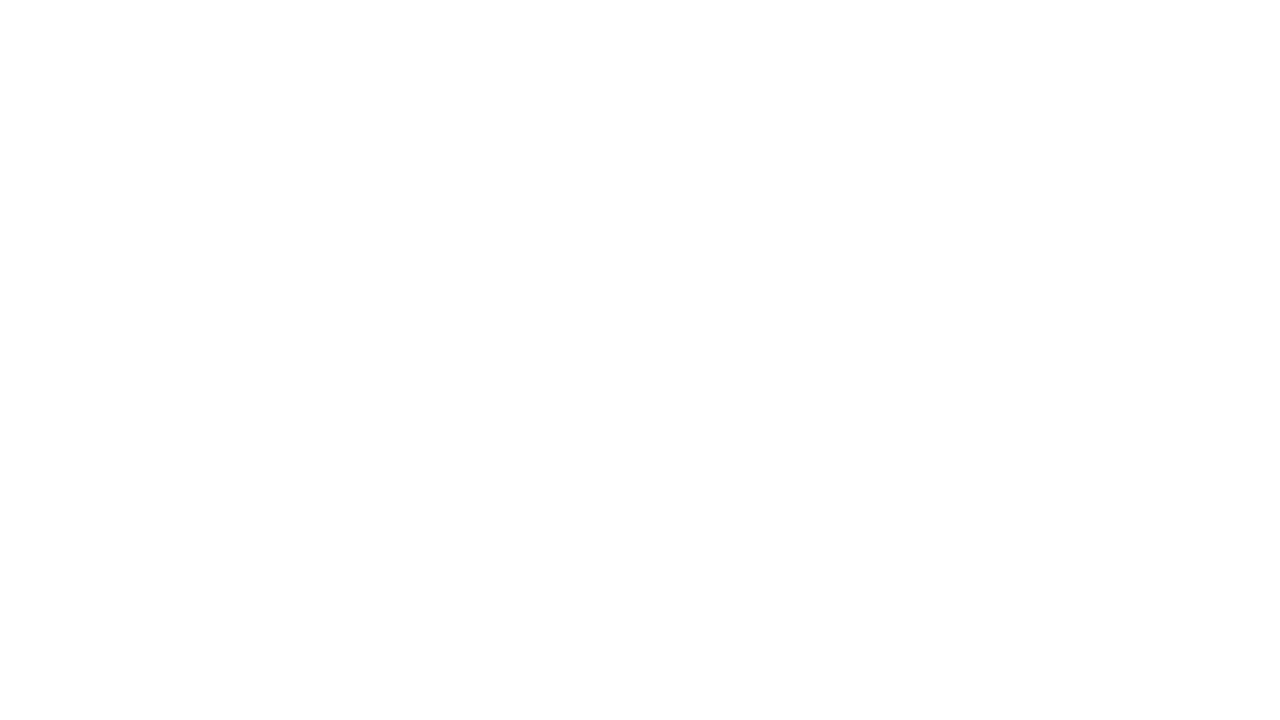

Verified page title is 'Index of Available Pages'
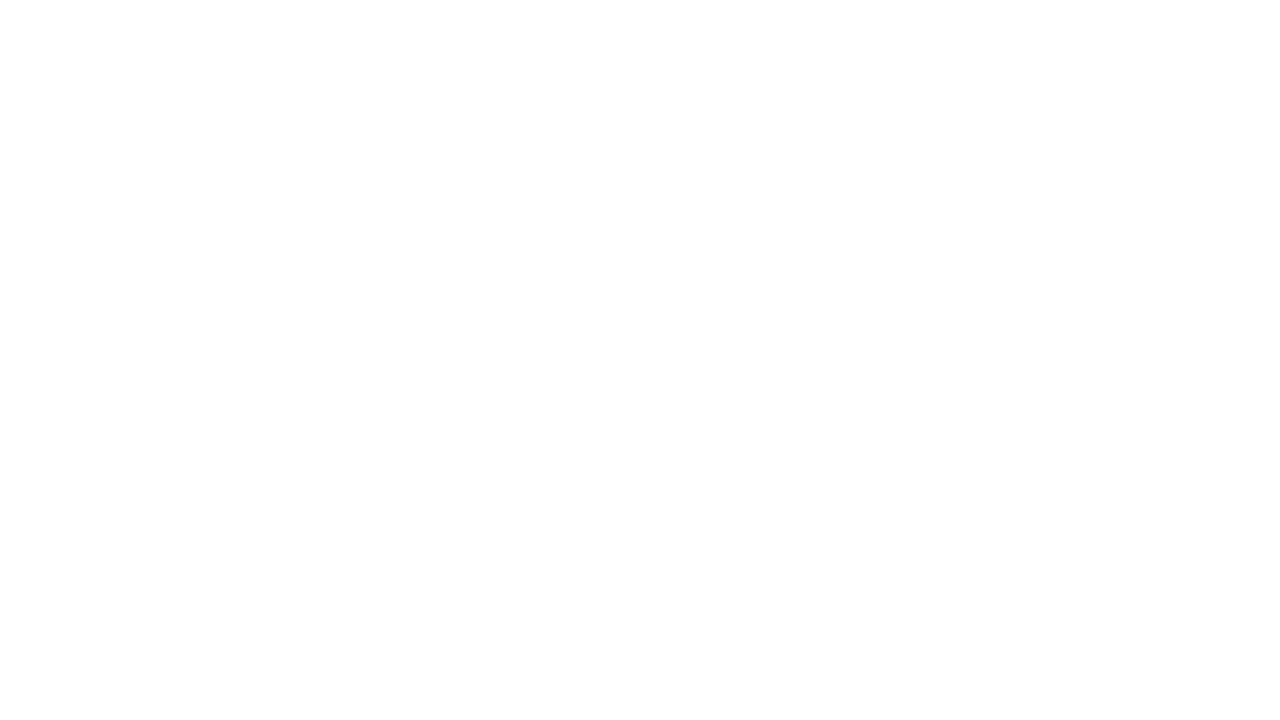

Navigated back to previous page
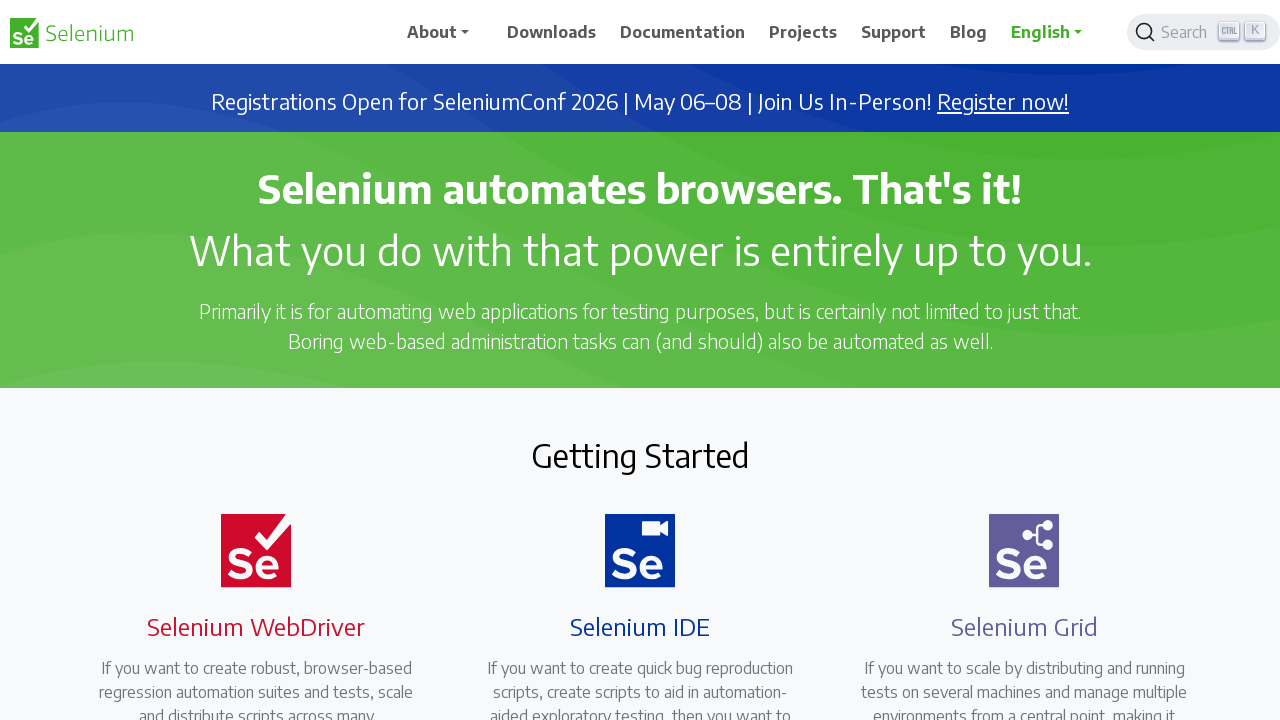

Verified page title is 'Selenium'
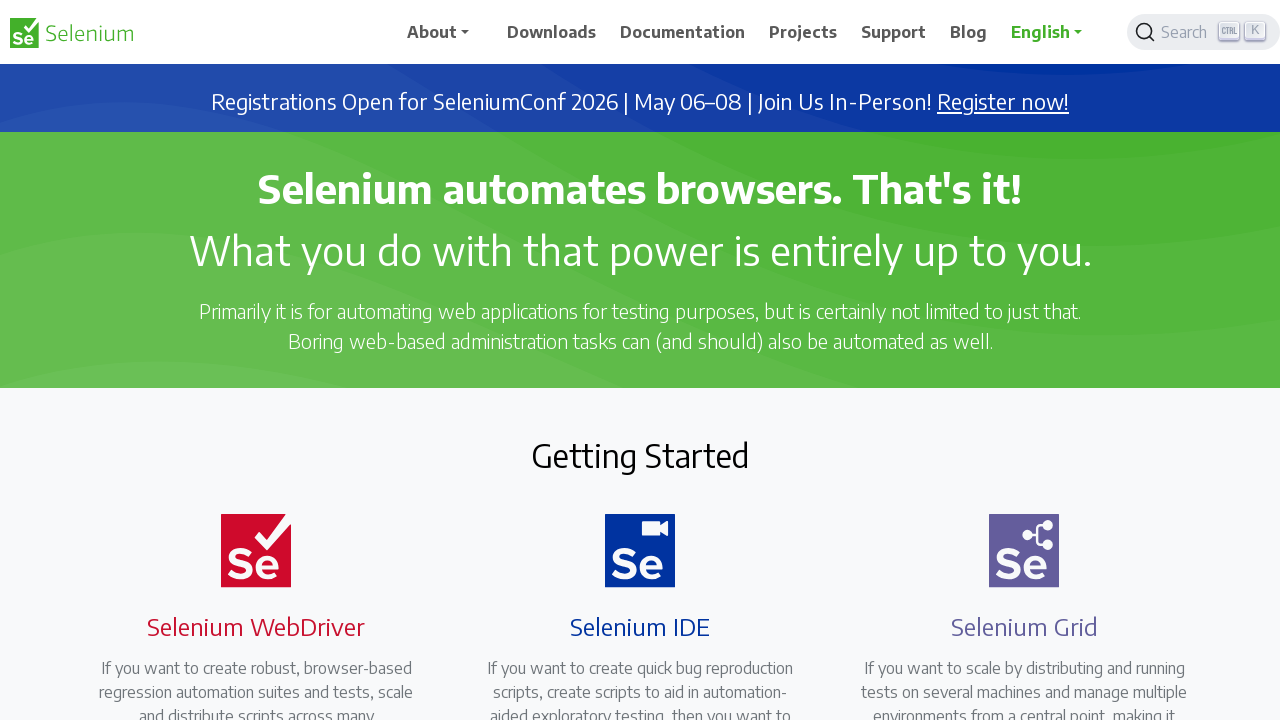

Navigated forward to next page
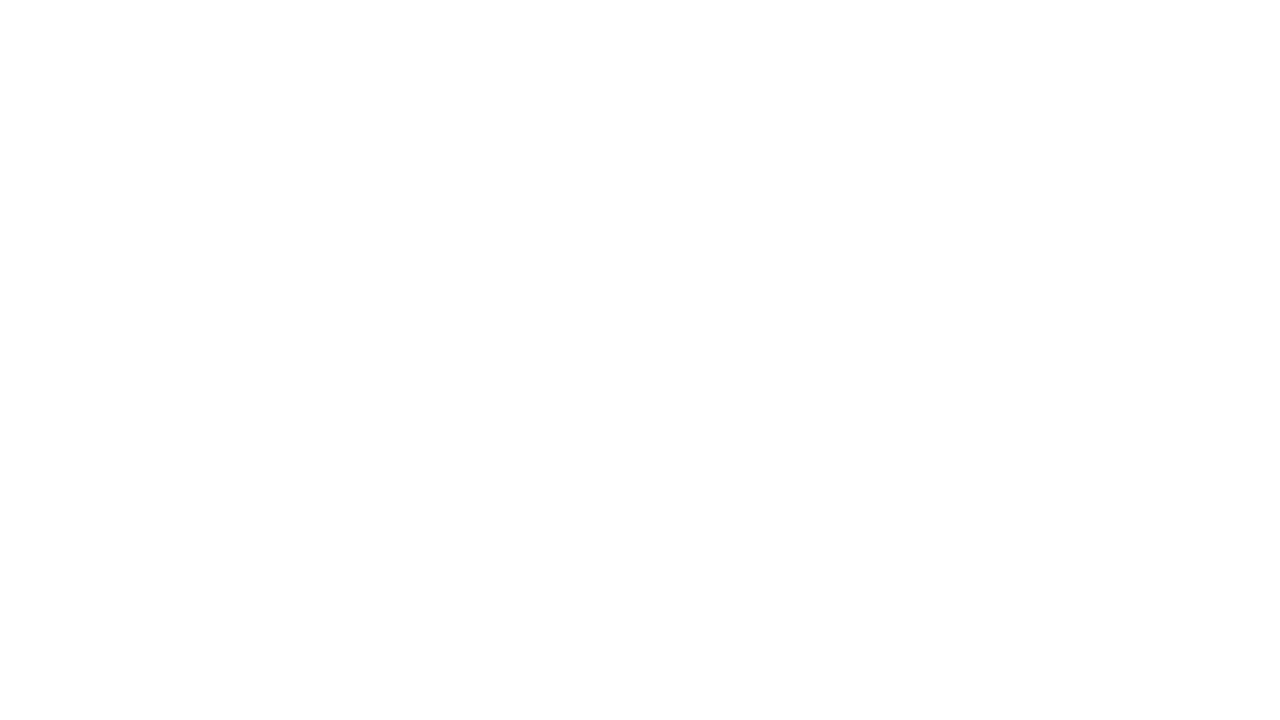

Verified page title is 'Index of Available Pages' after going forward
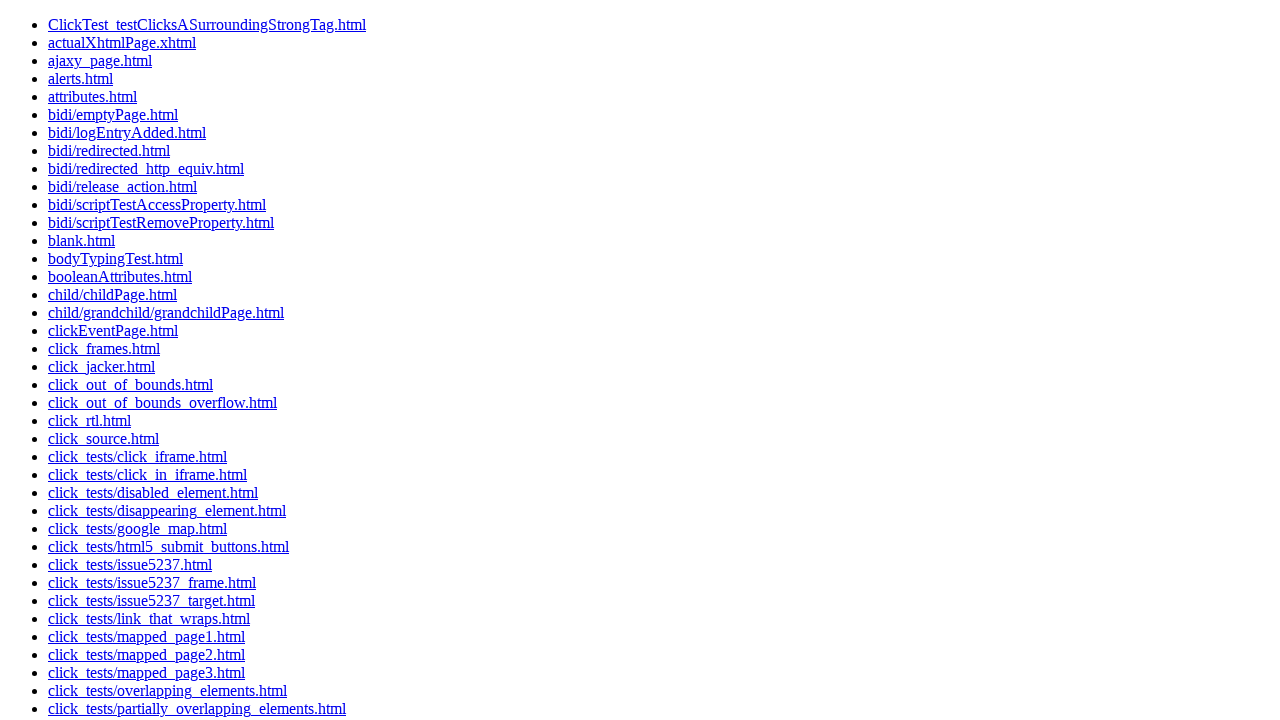

Refreshed the page
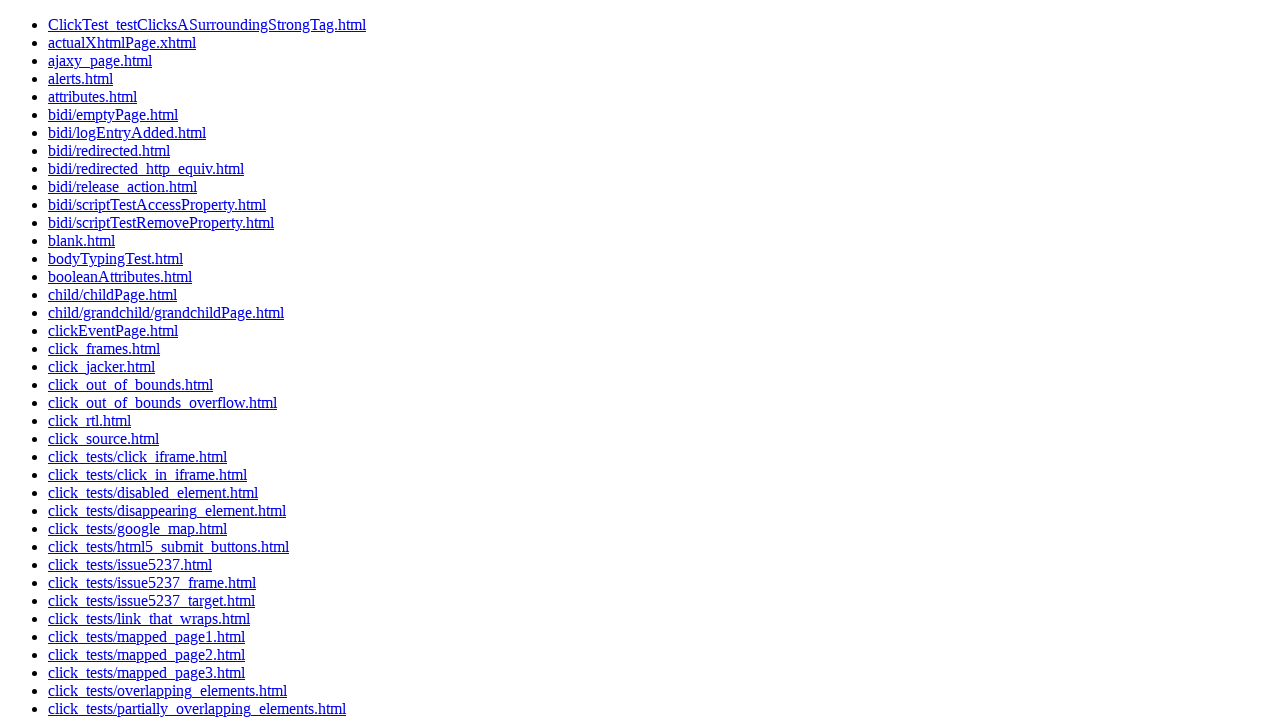

Verified page title is 'Index of Available Pages' after refresh
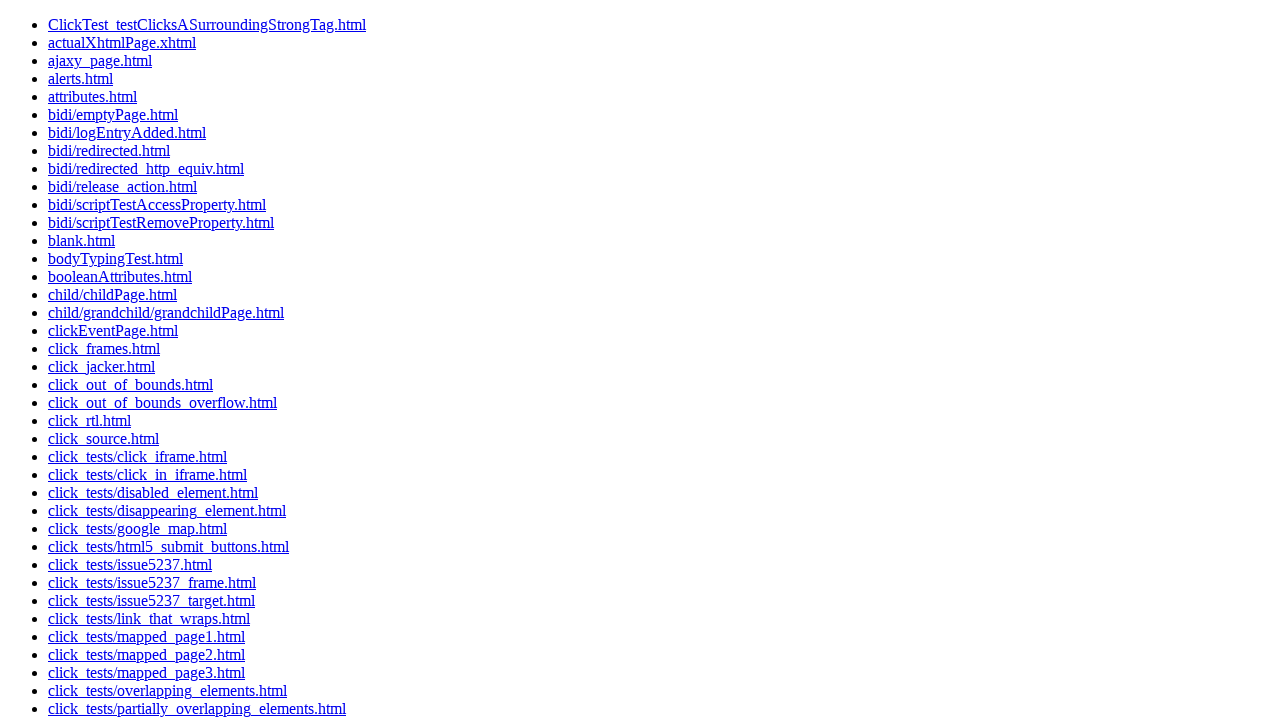

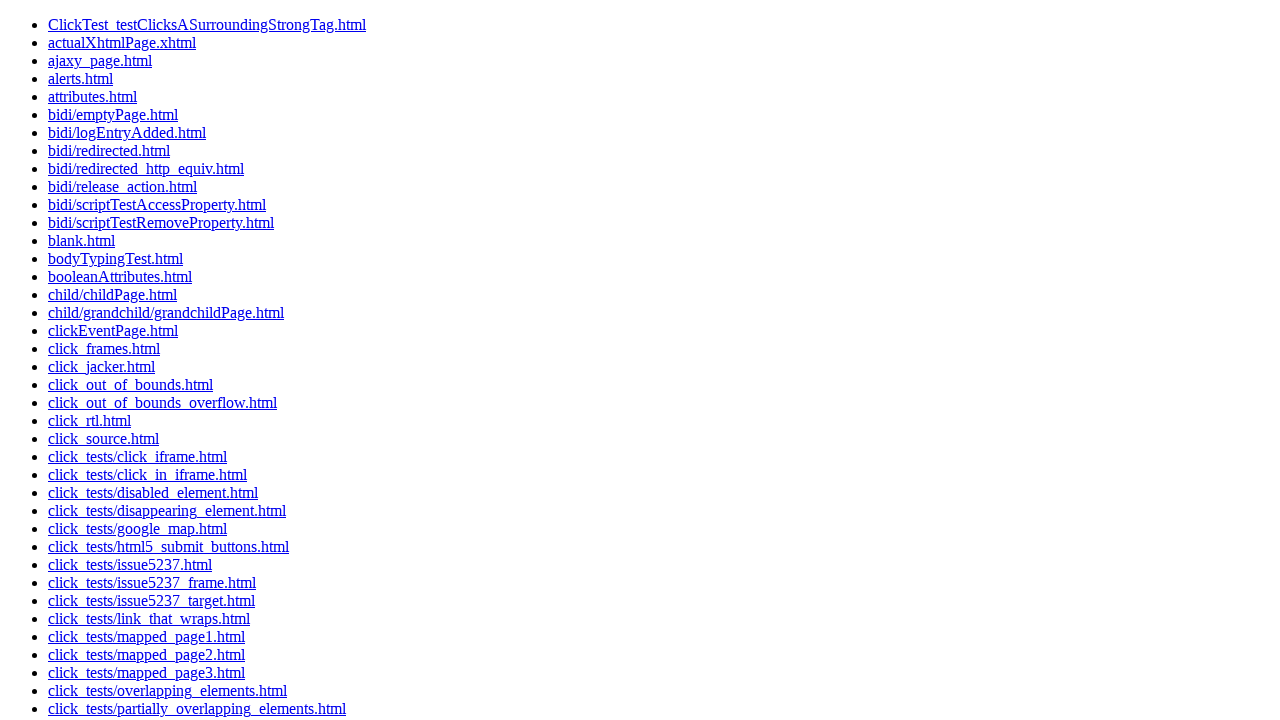